Navigates to OrangeHRM trial page and verifies that the country dropdown contains expected options including "India"

Starting URL: https://www.orangehrm.com/orangehrm-30-day-trial

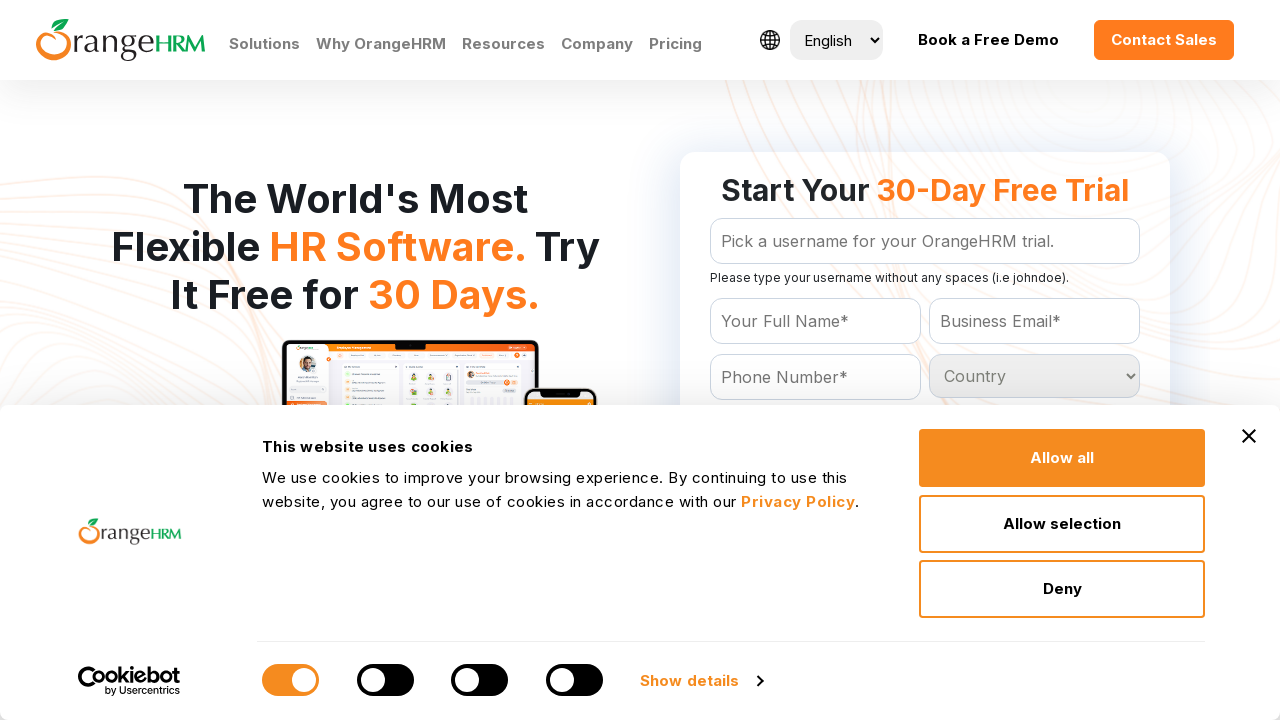

Navigated to OrangeHRM 30-day trial page
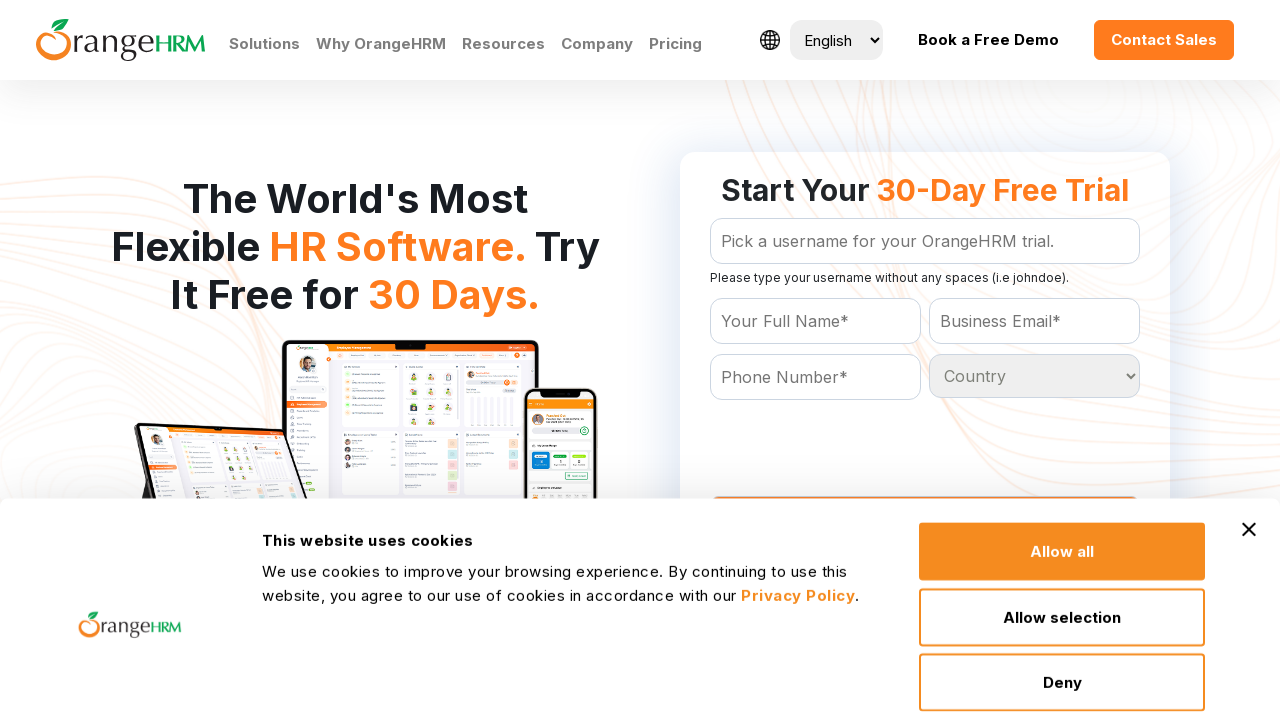

Country dropdown element loaded and present
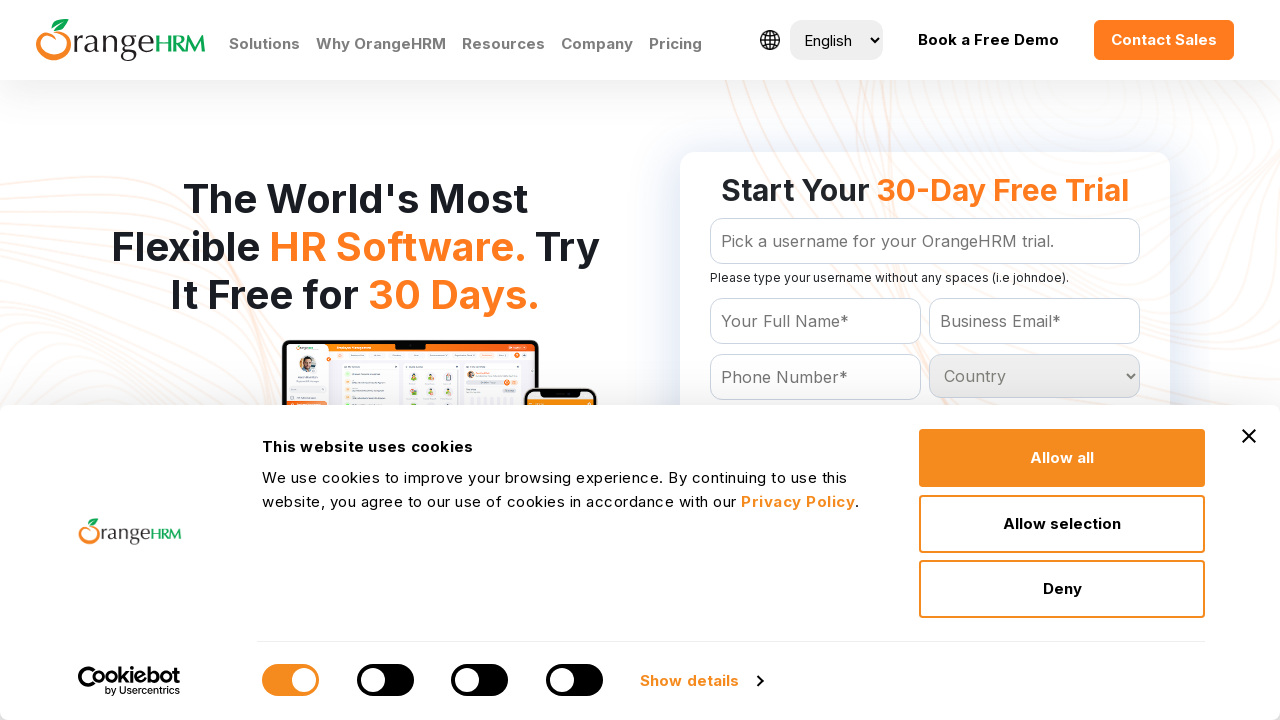

Retrieved all country dropdown options
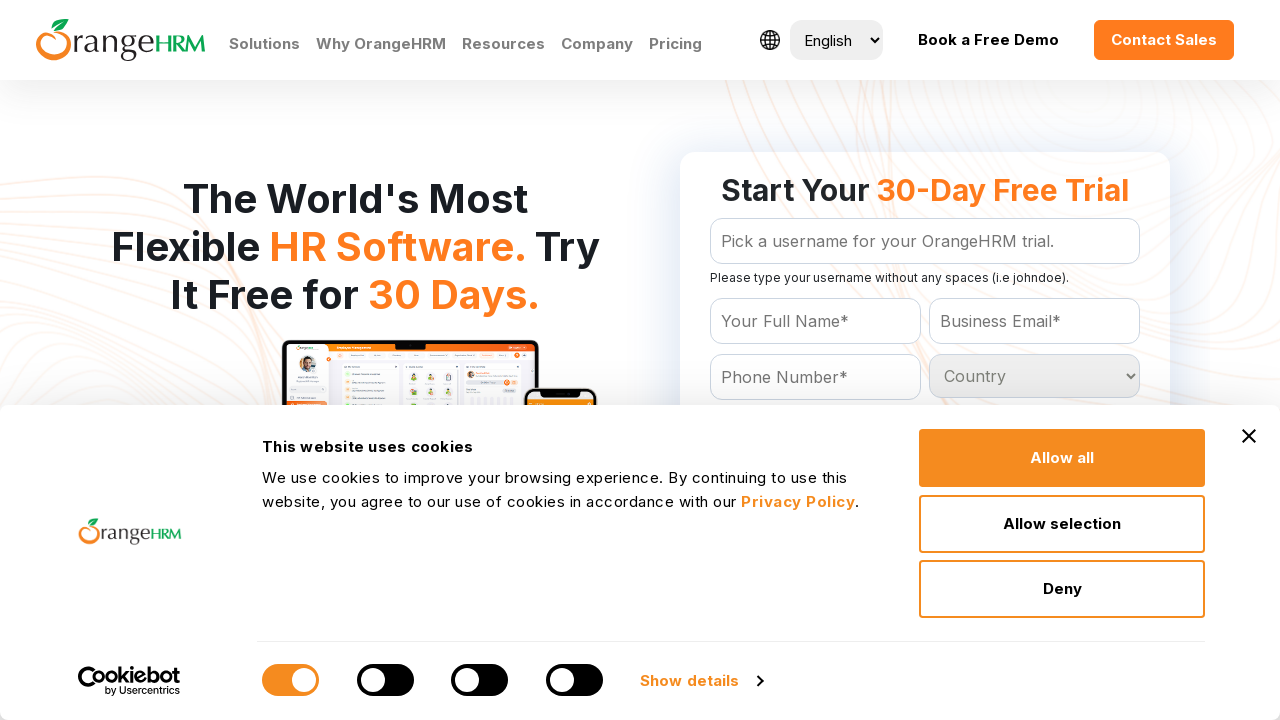

Verified dropdown contains 233 countries and India is present: False
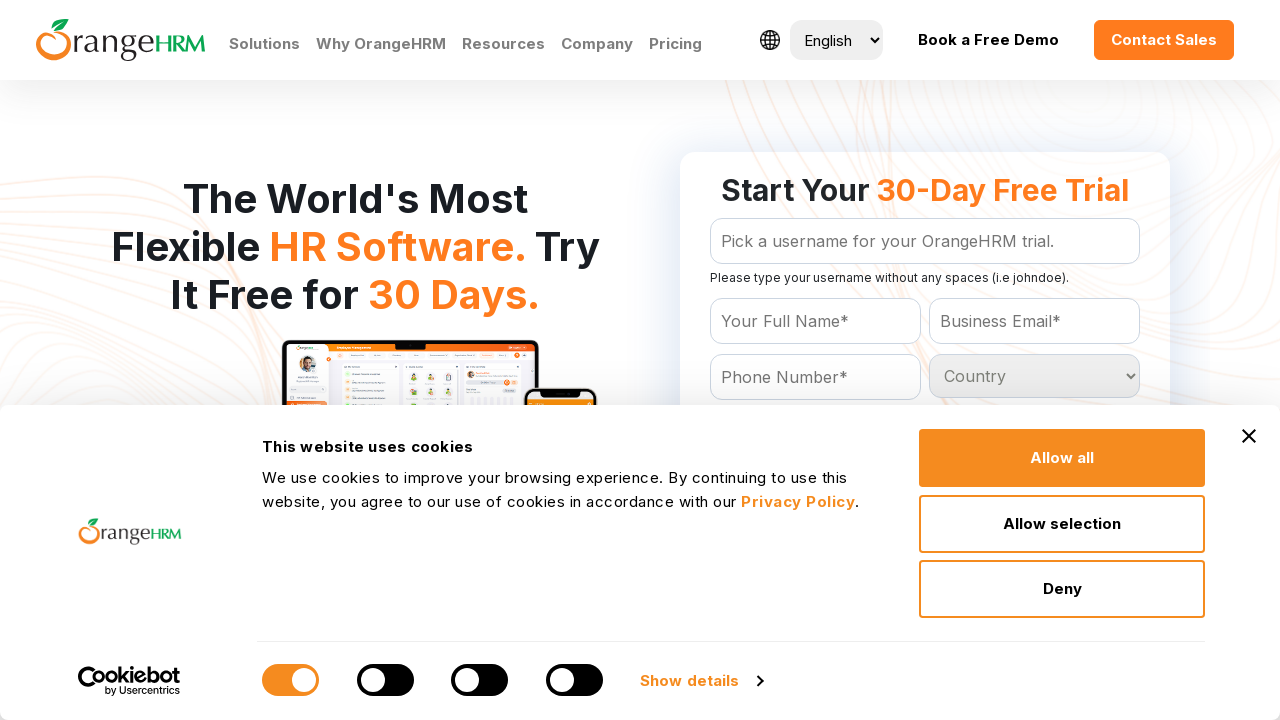

Printed all country options for verification
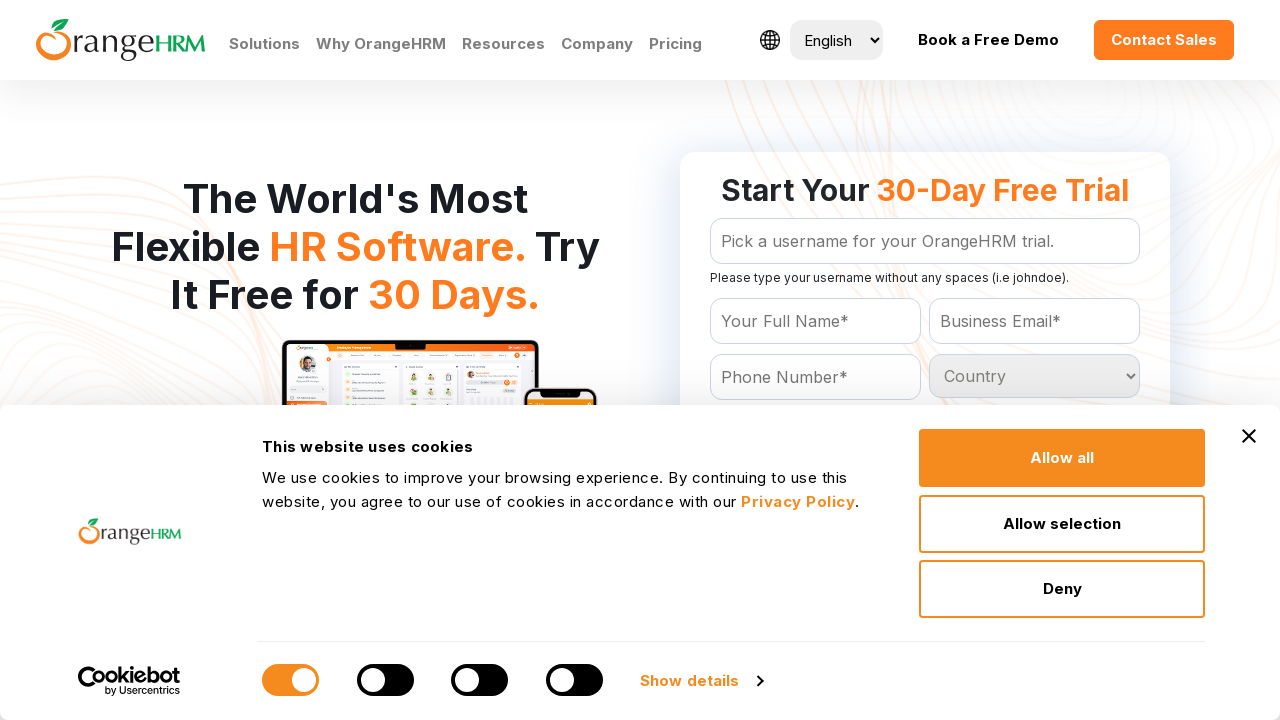

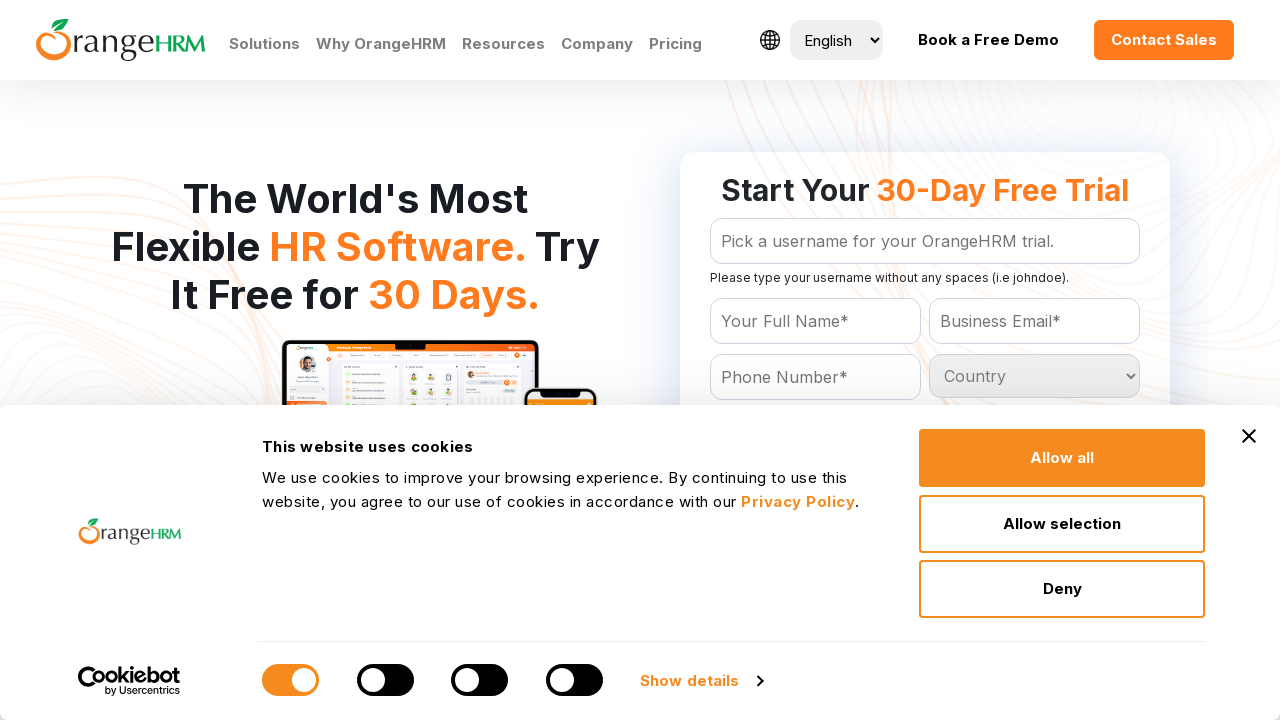